Tests a flight booking form by filling auto-suggest location, selecting departure/arrival cities, choosing date, updating passenger count, selecting currency, and submitting the search

Starting URL: https://rahulshettyacademy.com/dropdownsPractise/

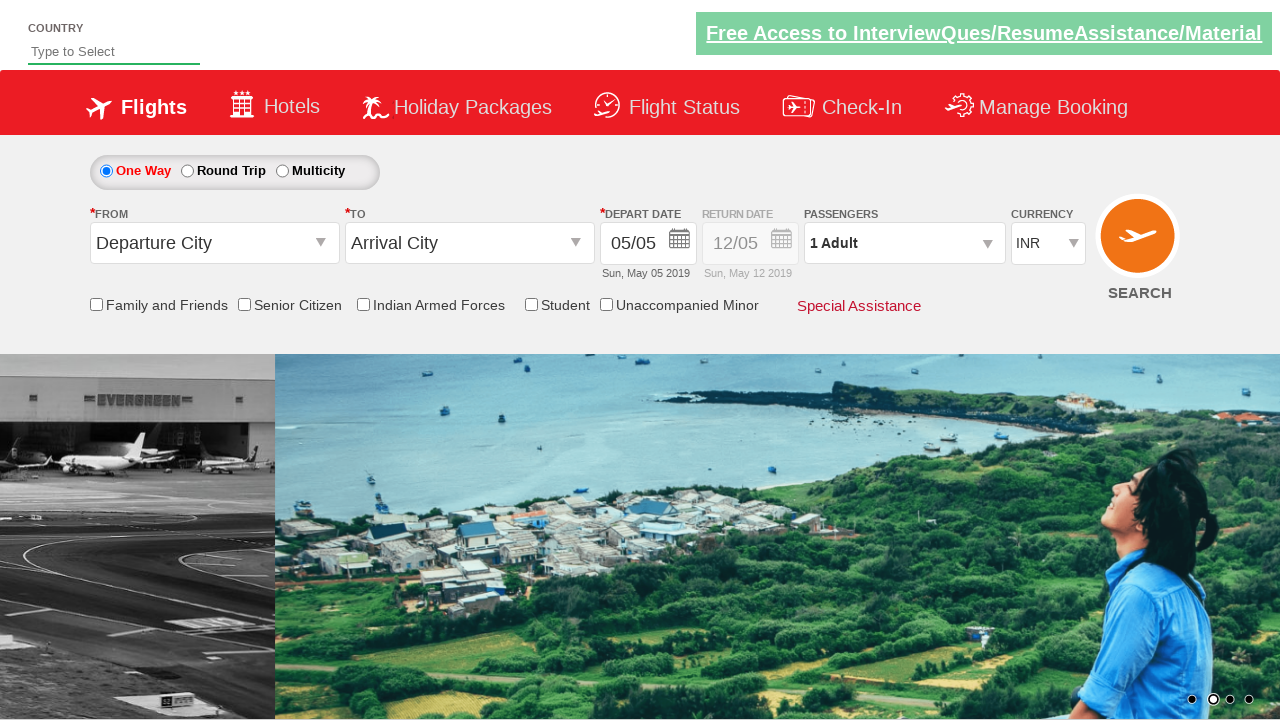

Filled auto-suggest field with 'ind' on #autosuggest
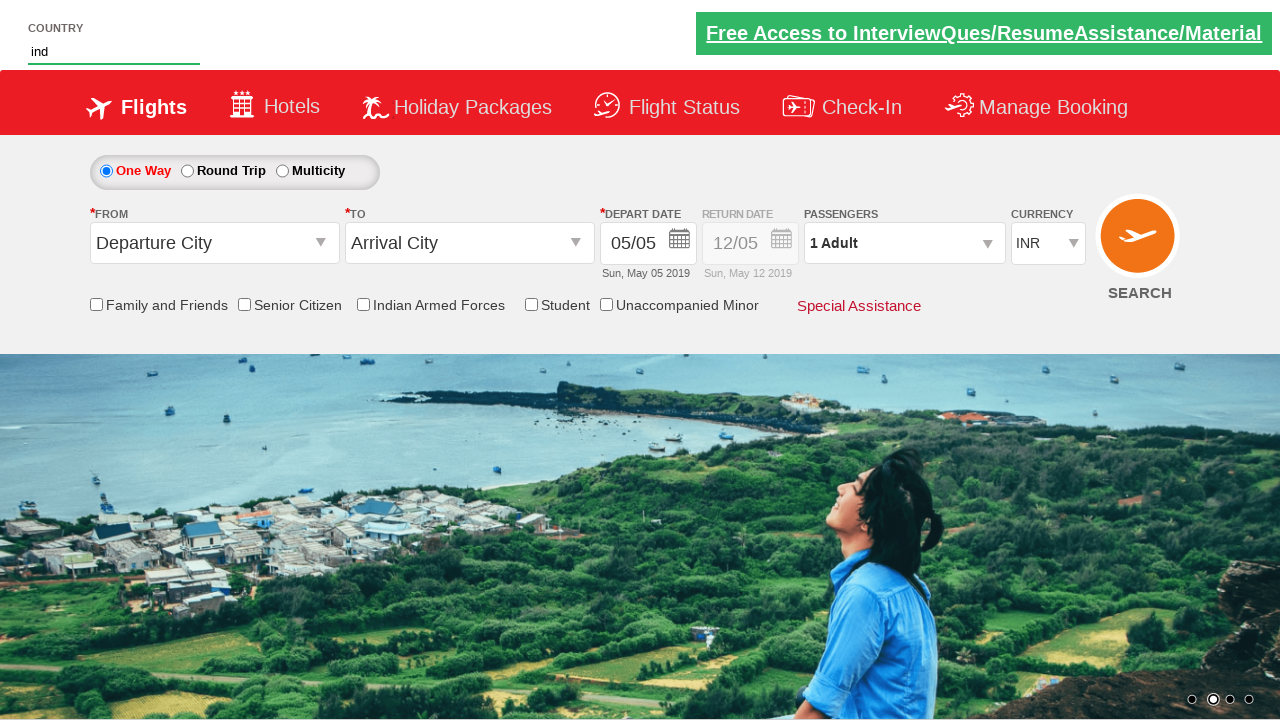

Auto-suggest dropdown loaded with options
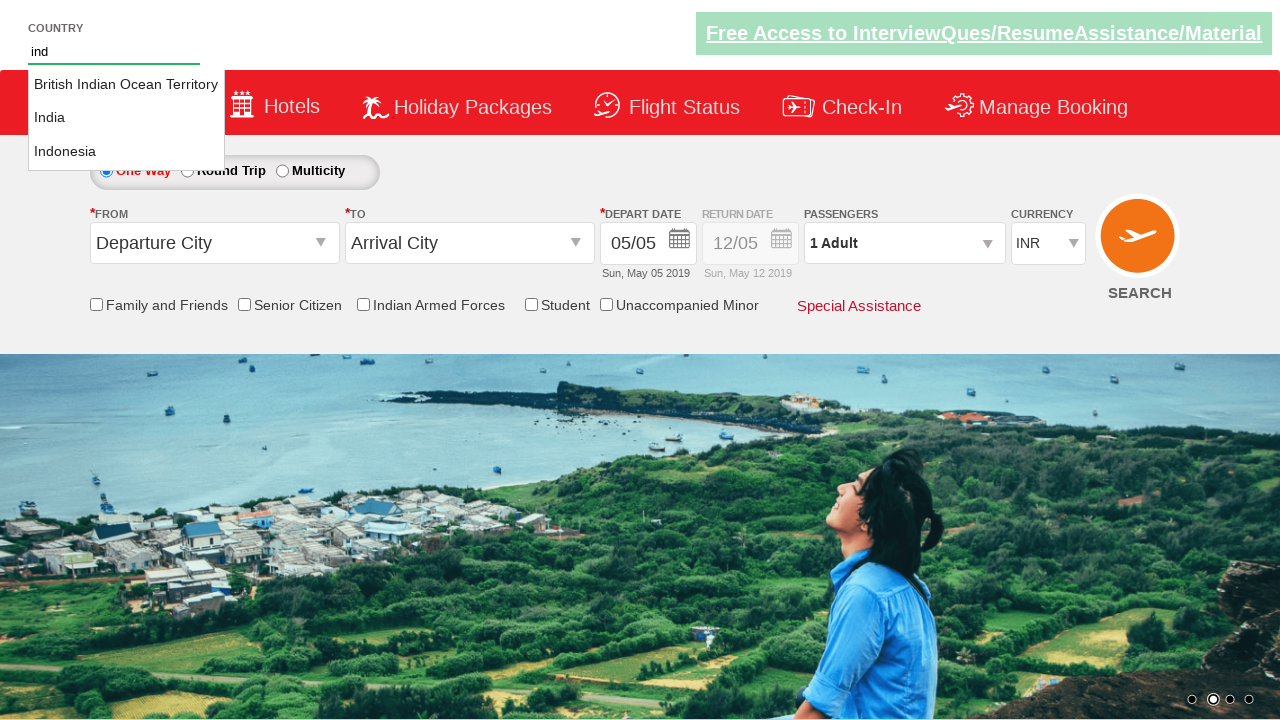

Selected 'India' from auto-suggest dropdown at (126, 118) on ul[id='ui-id-1'] li >> nth=1
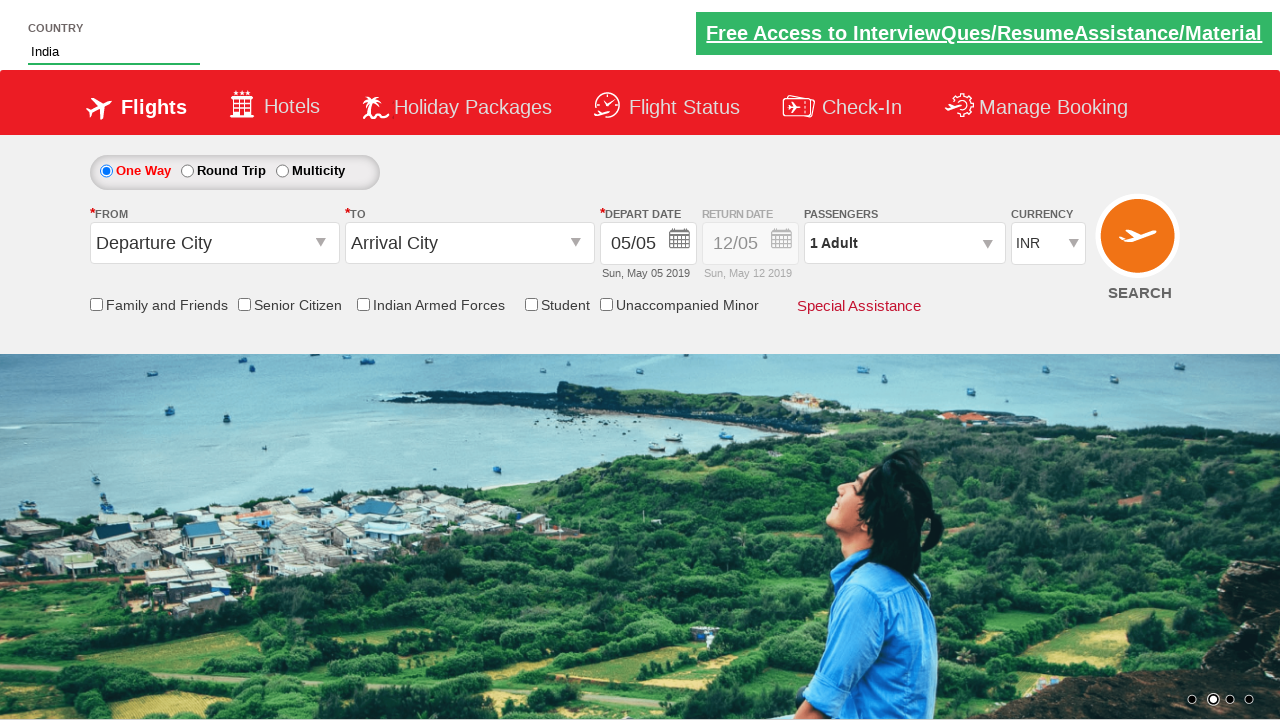

Selected one-way trip option at (106, 171) on #ctl00_mainContent_rbtnl_Trip_0
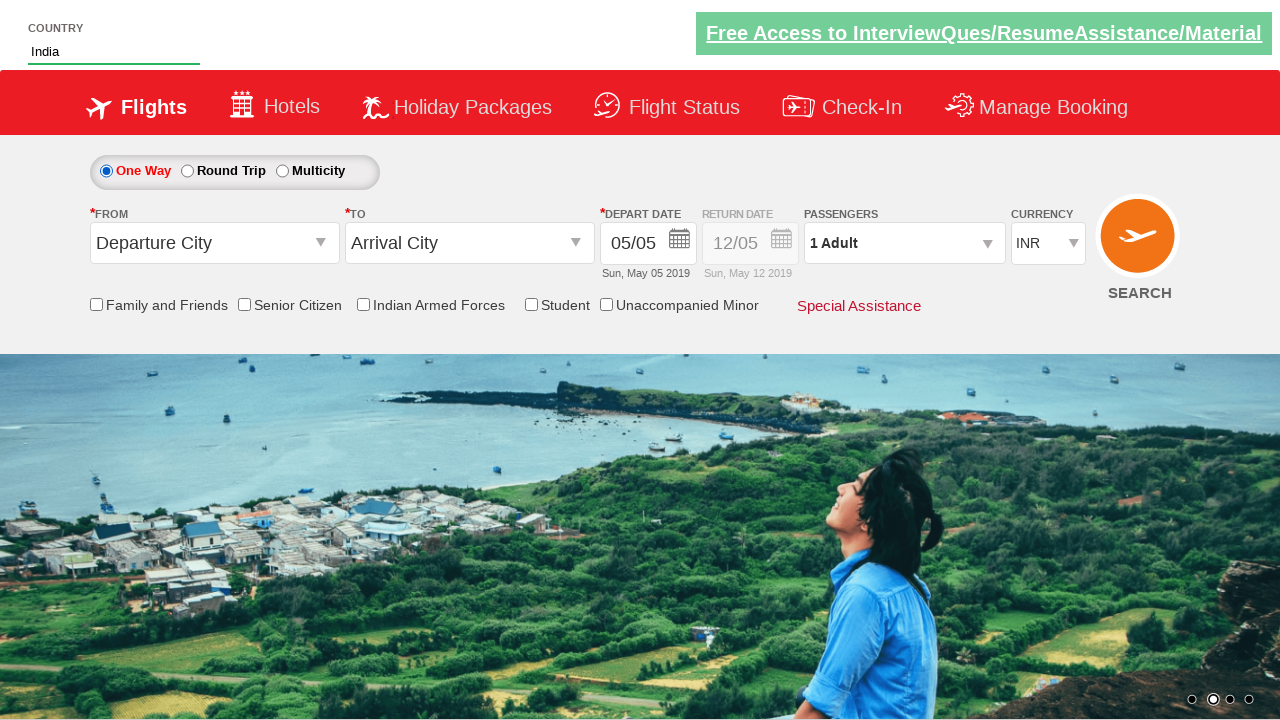

Clicked origin station dropdown at (214, 243) on input[name='ctl00_mainContent_ddl_originStation1_CTXT']
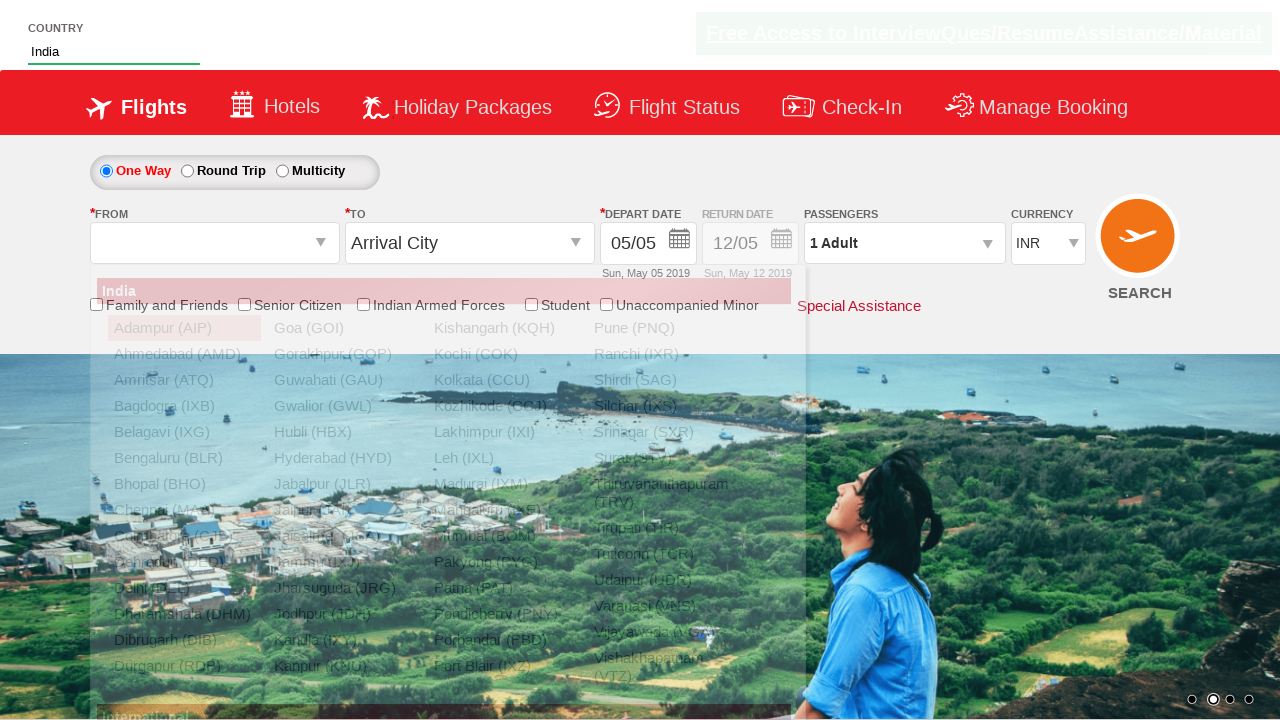

Selected Pune (PNQ) as origin city at (664, 328) on a[value='PNQ']
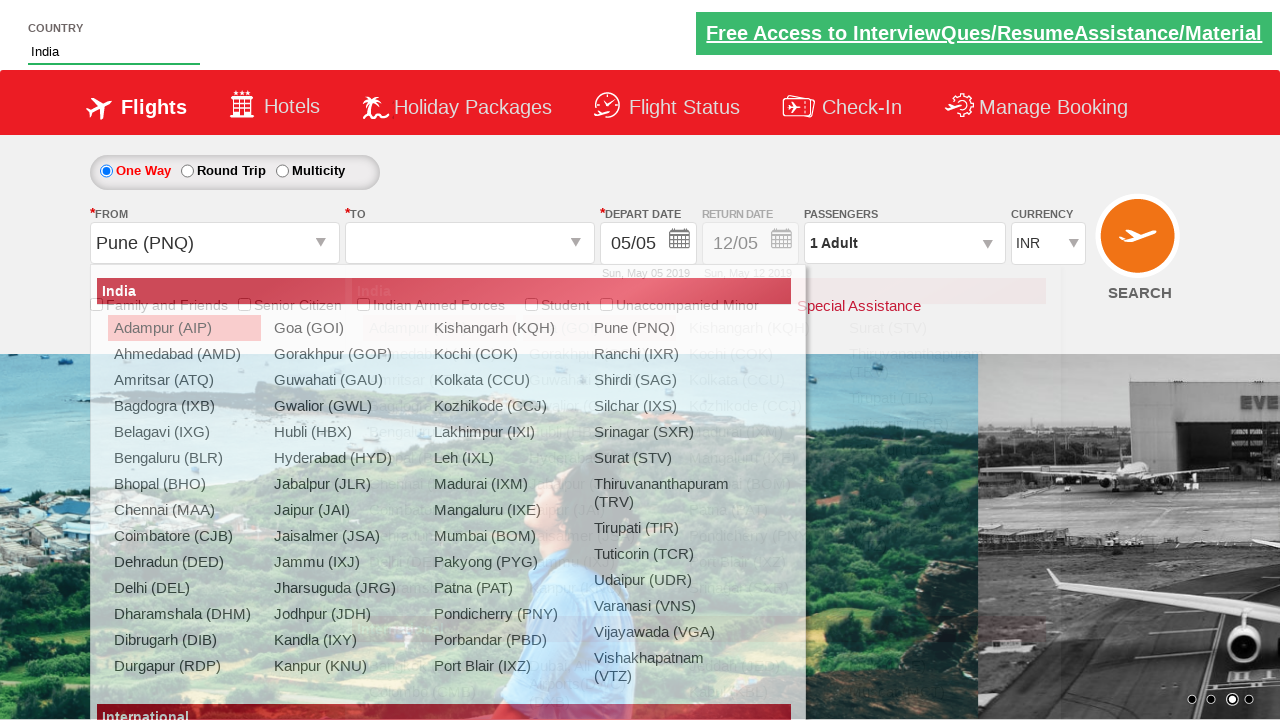

Selected Goa (GOI) as destination city at (599, 328) on (//a[@value='GOI'])[2]
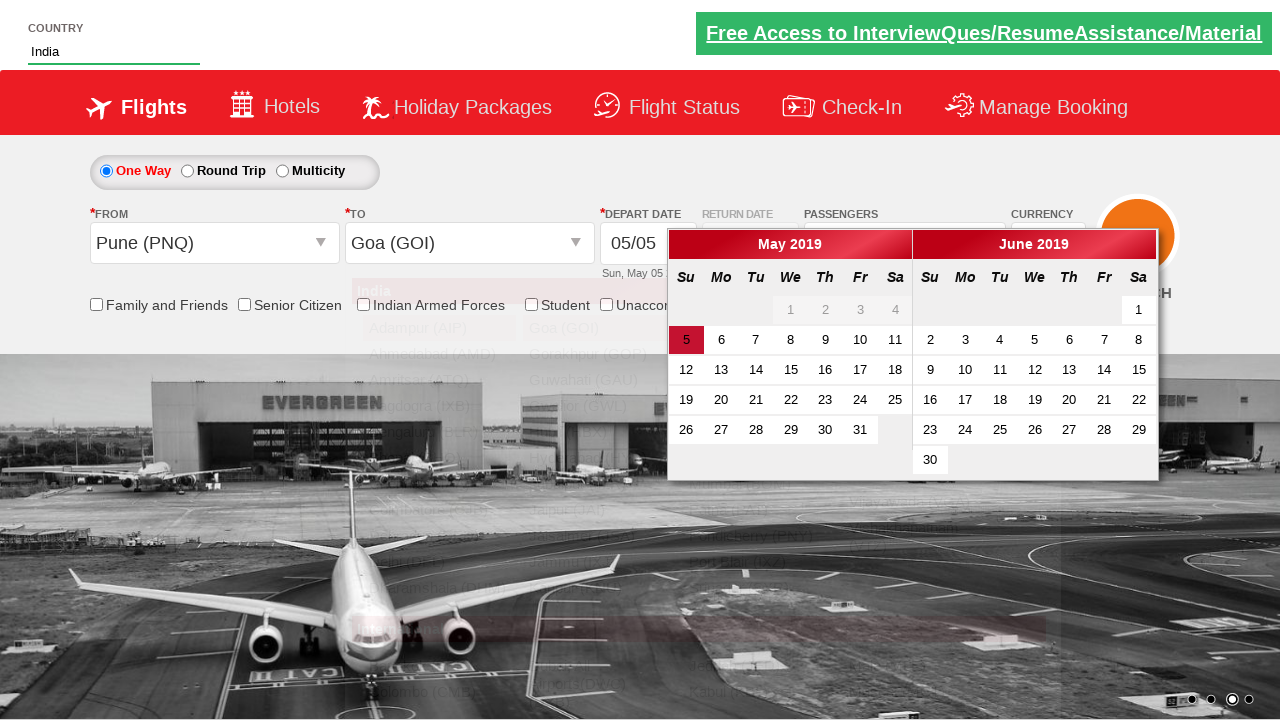

Clicked default date option at (791, 310) on .ui-state-default
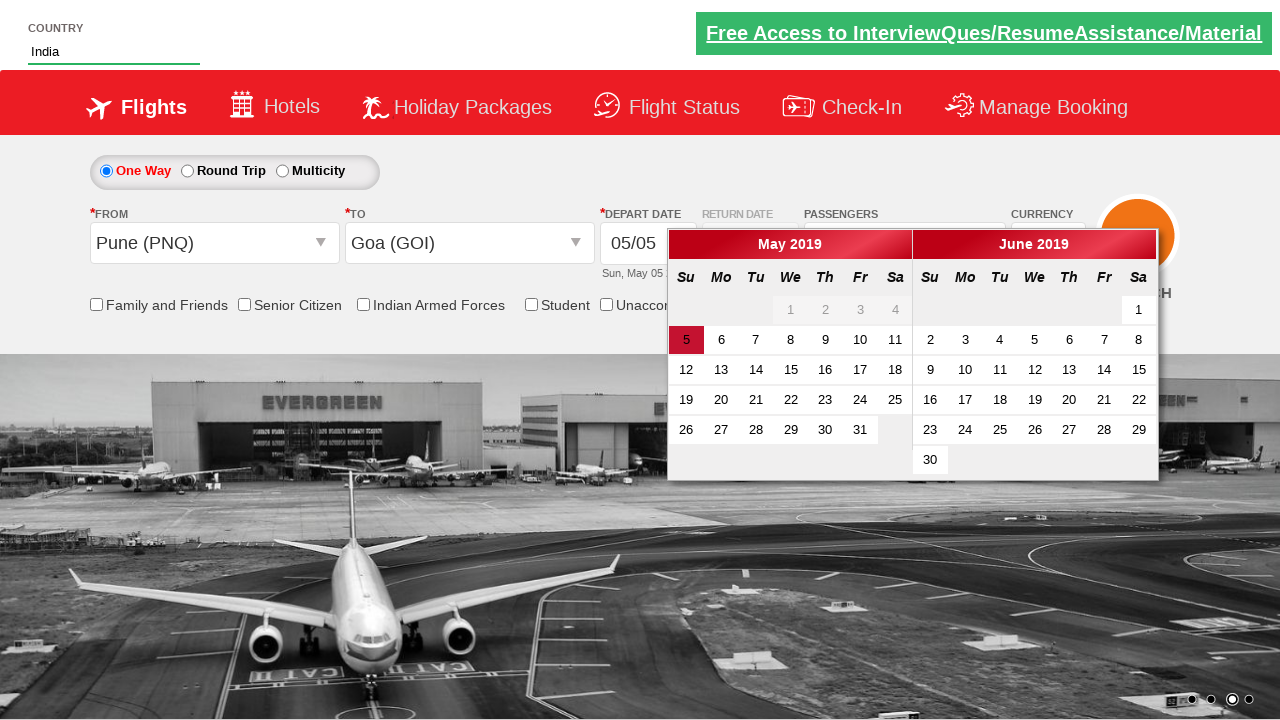

Opened date picker at (913, 354) on #ui-datepicker-div
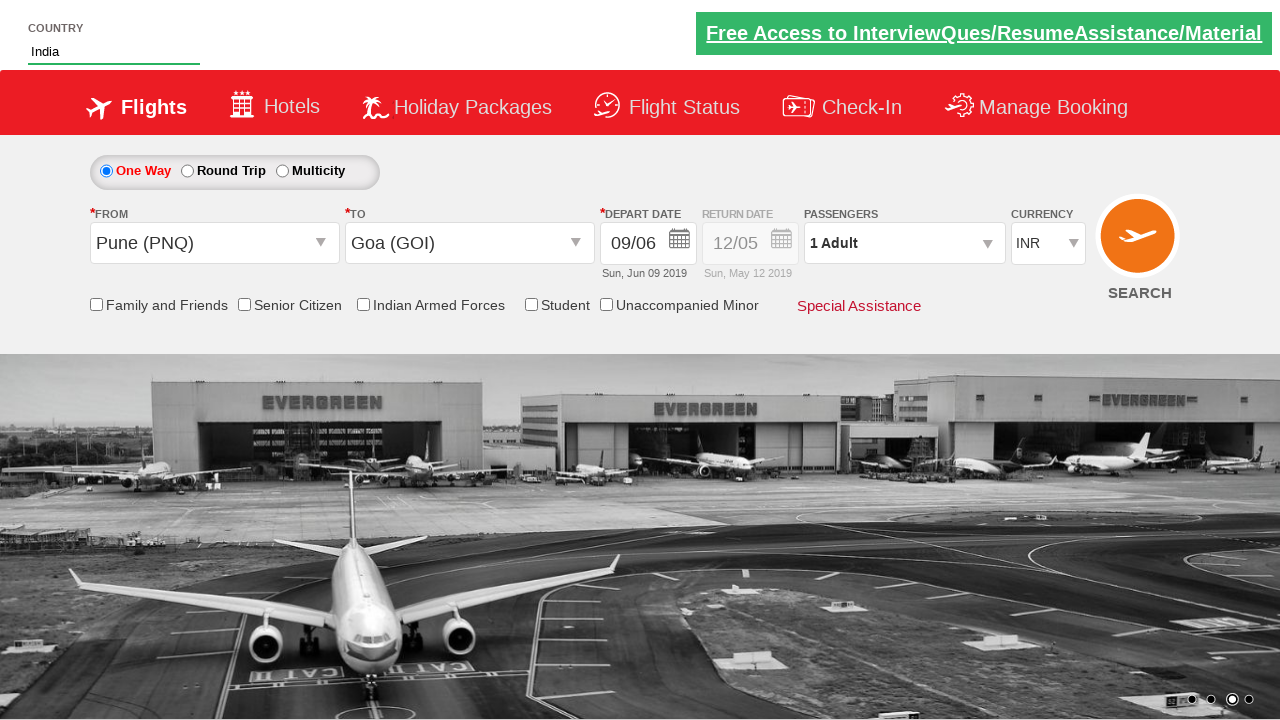

Opened passenger information dropdown at (904, 243) on .paxinfo
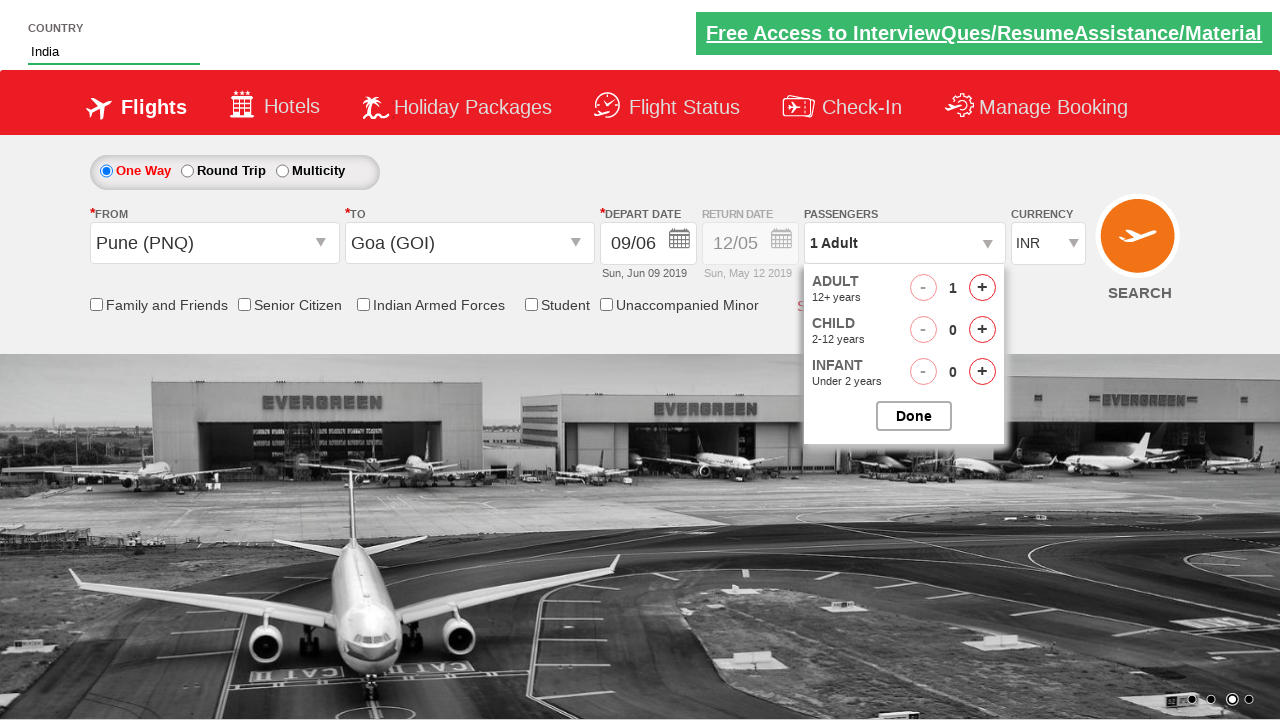

Incremented adult passenger count (iteration 1/4) at (982, 288) on #hrefIncAdt
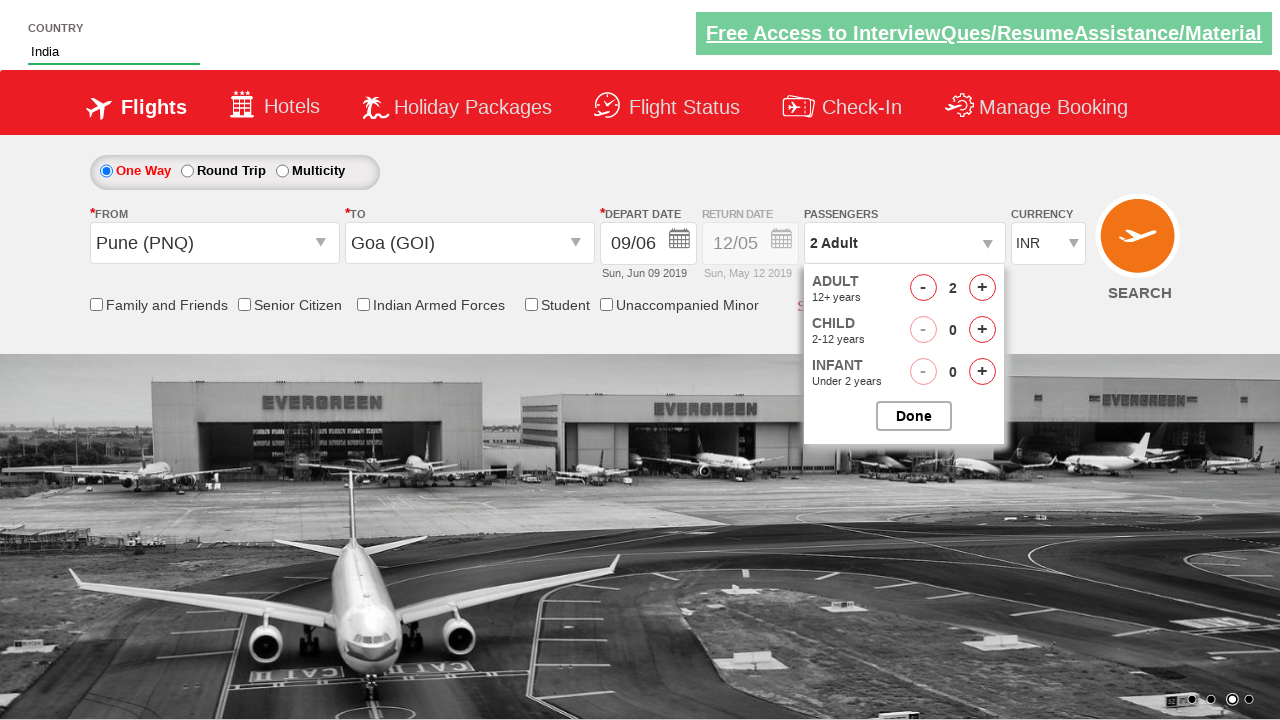

Incremented adult passenger count (iteration 2/4) at (982, 288) on #hrefIncAdt
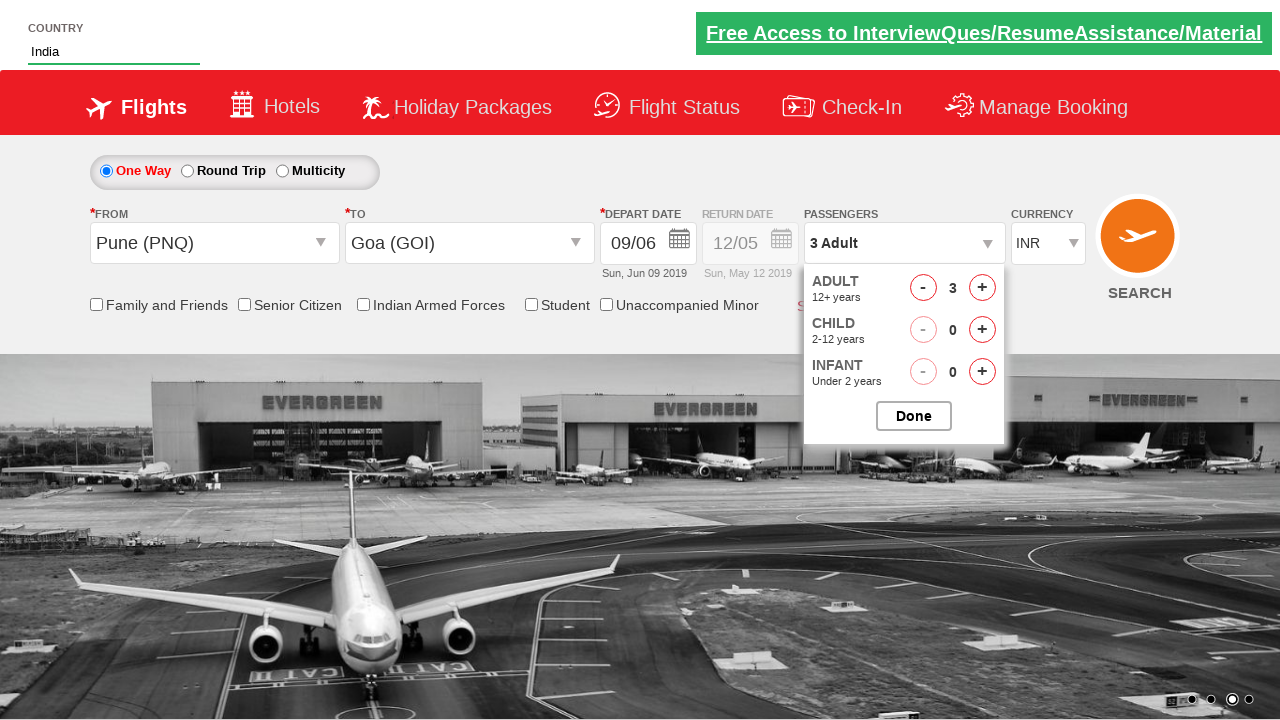

Incremented adult passenger count (iteration 3/4) at (982, 288) on #hrefIncAdt
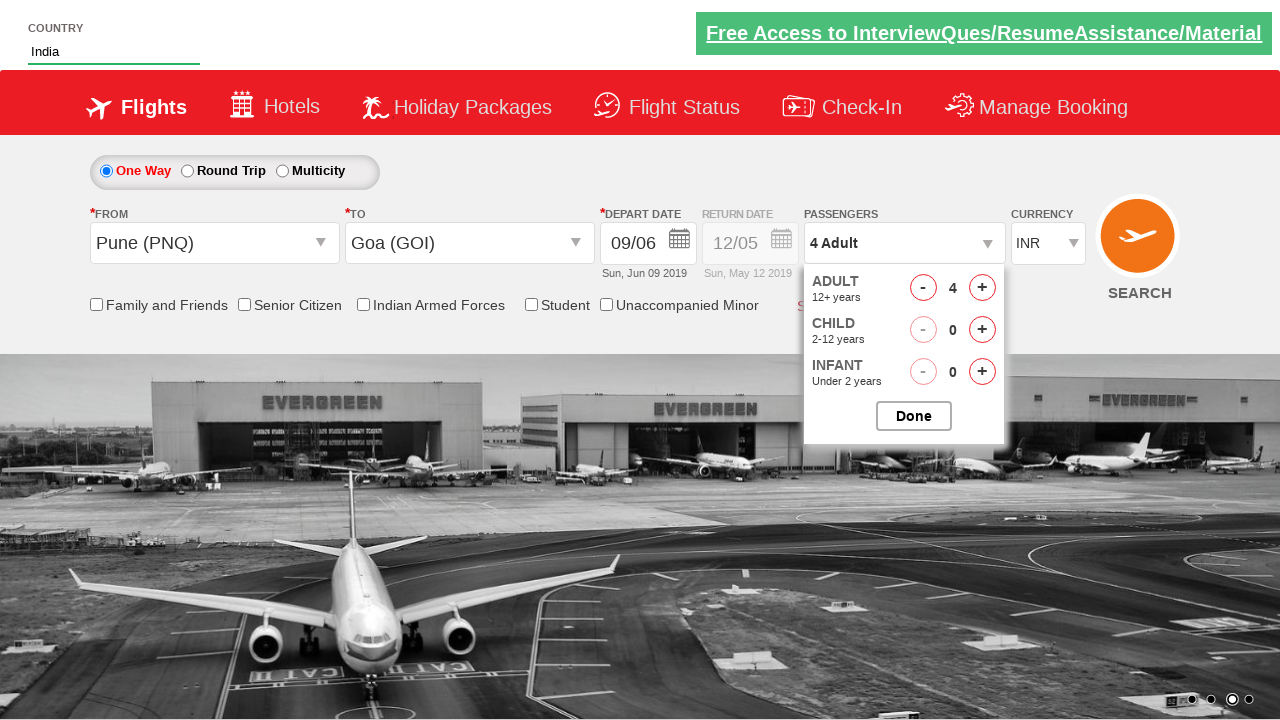

Incremented adult passenger count (iteration 4/4) at (982, 288) on #hrefIncAdt
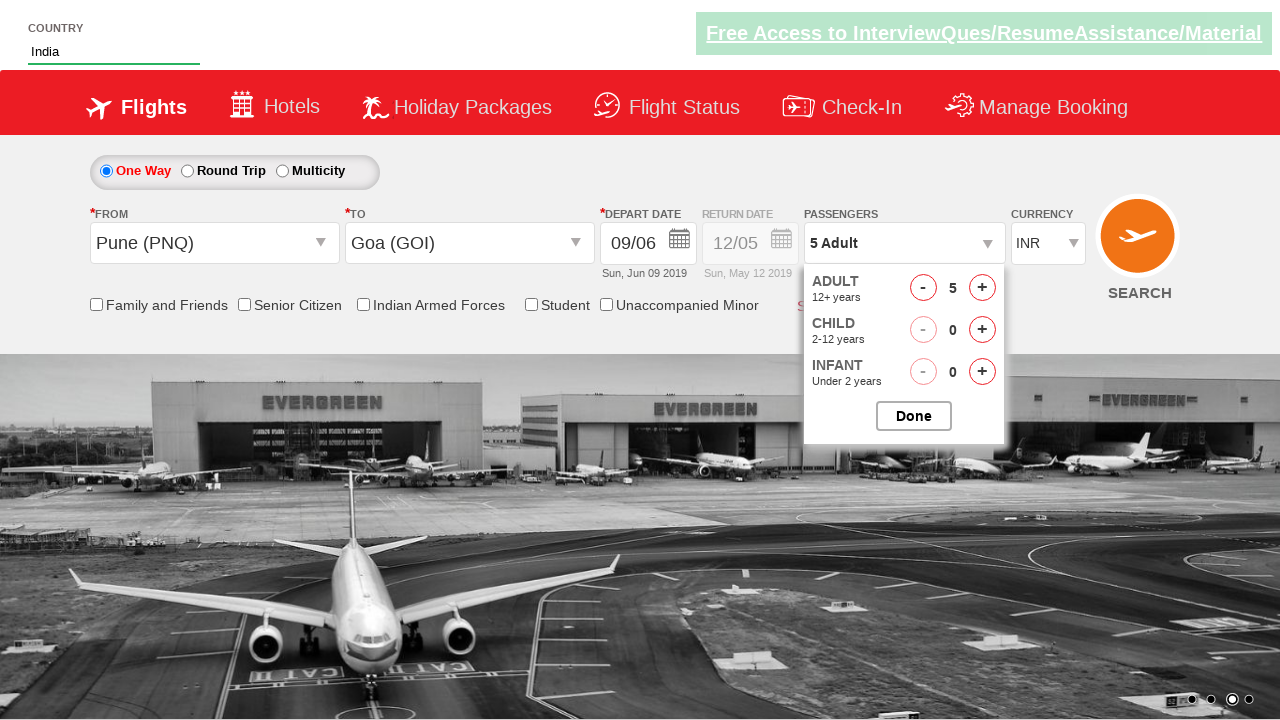

Closed passenger selection panel at (914, 416) on #btnclosepaxoption
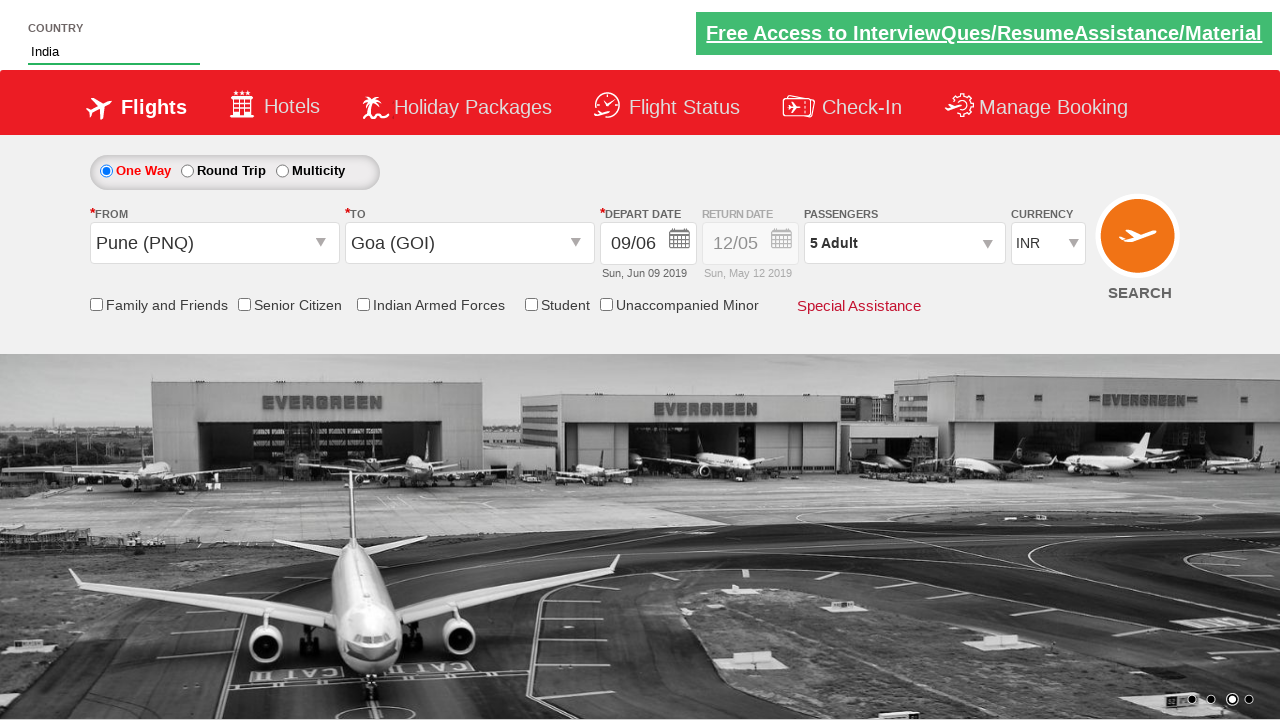

Selected AED currency from dropdown on #ctl00_mainContent_DropDownListCurrency
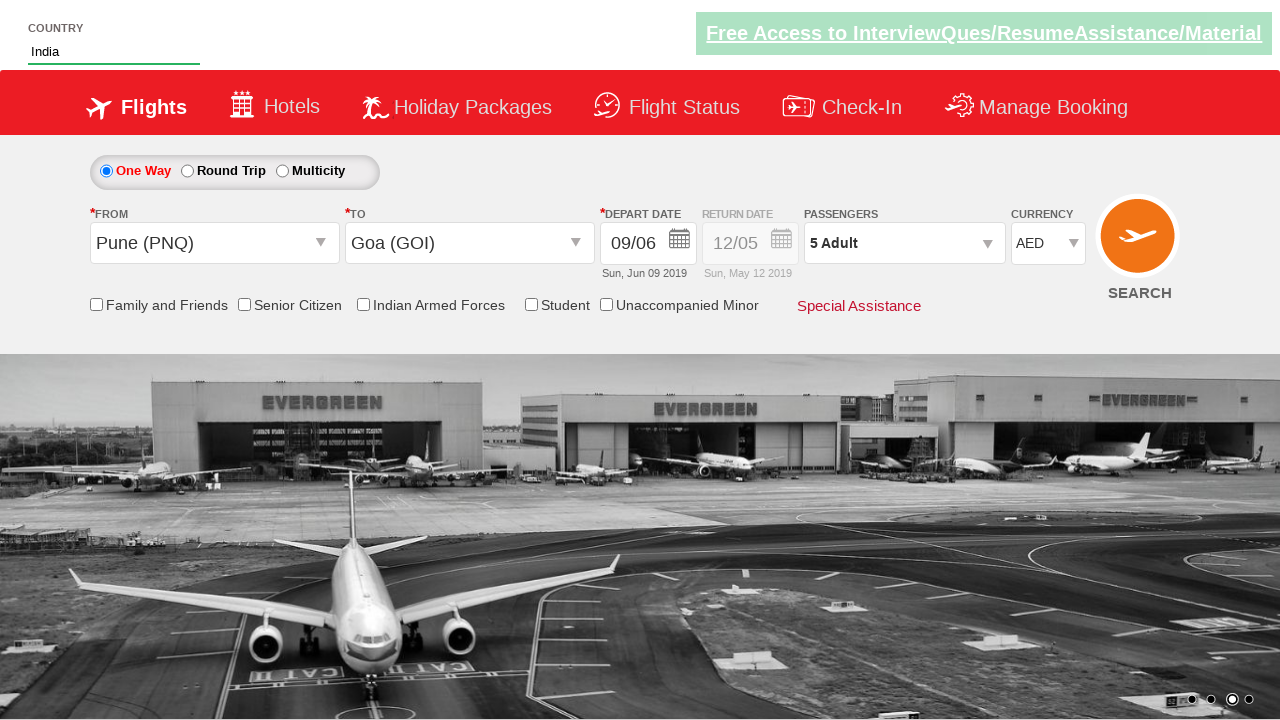

Checked friends and family discount checkbox at (96, 304) on input[id*='friendsandfamily']
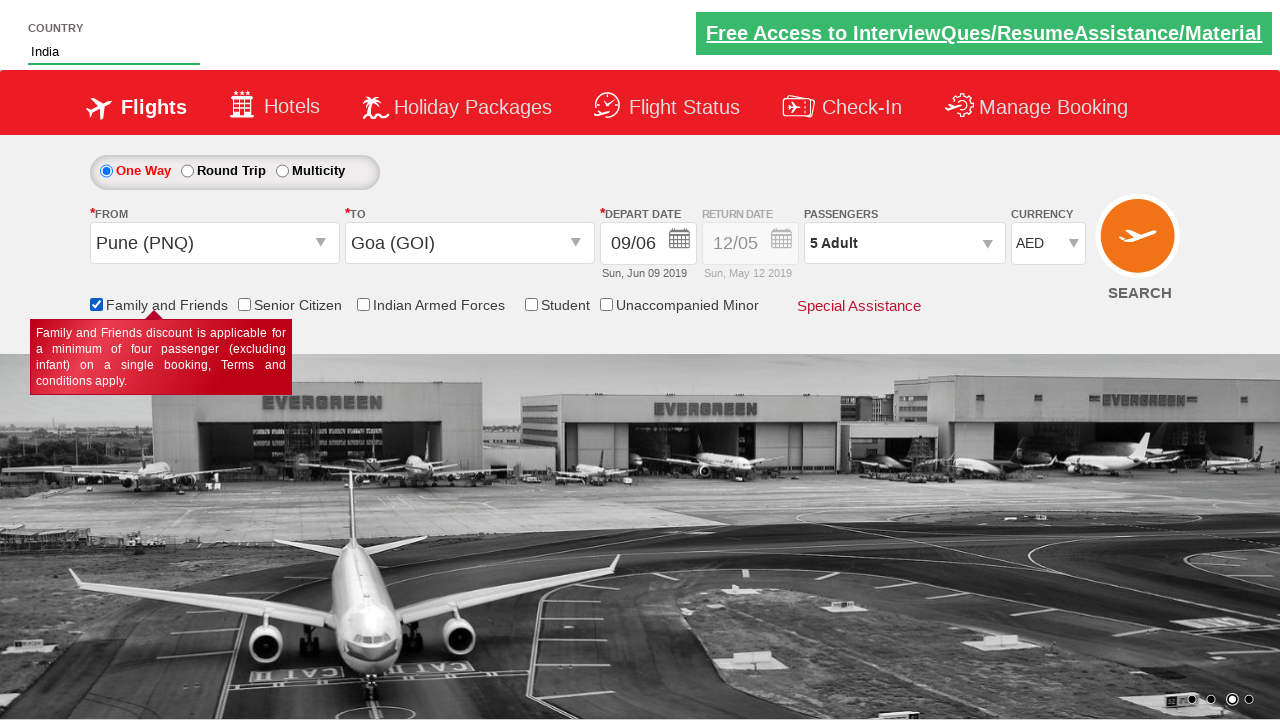

Clicked search/submit button to complete flight booking form at (1140, 245) on input[type='submit']
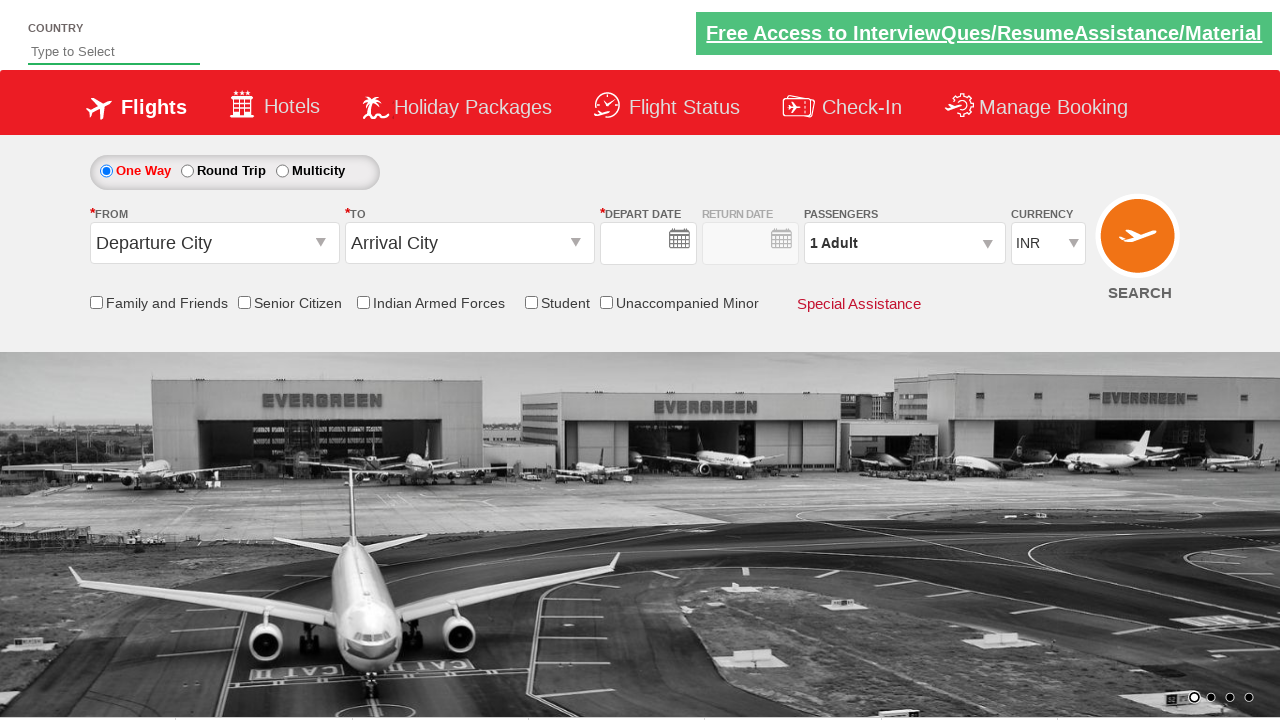

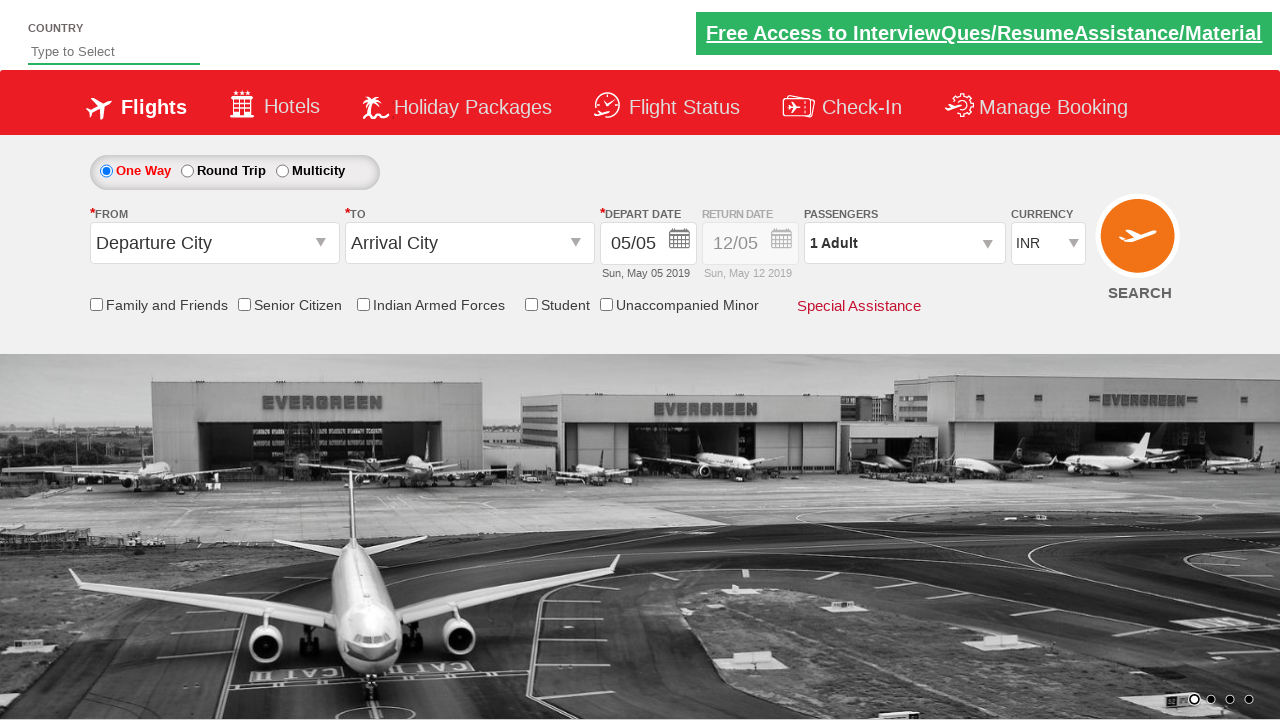